Tests confirm alert functionality by clicking a button to trigger a confirm dialog and dismissing it

Starting URL: https://demoqa.com/alerts

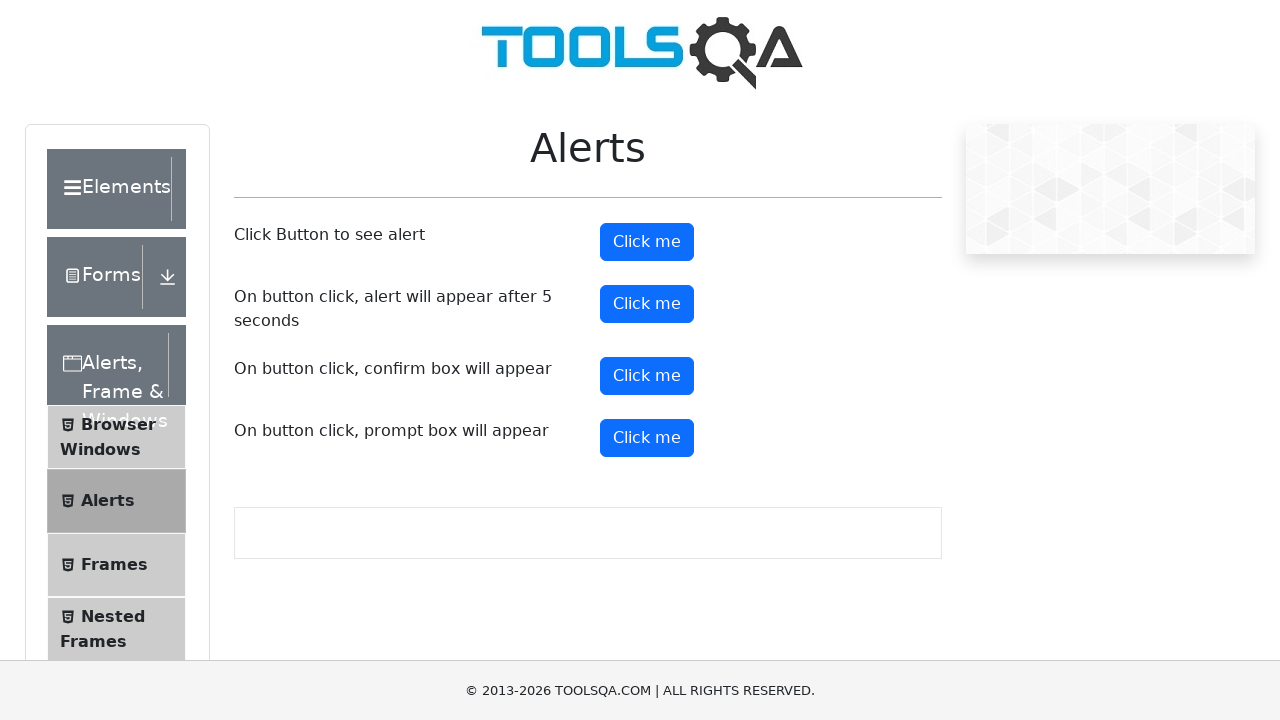

Set up dialog handler to dismiss confirm dialogs
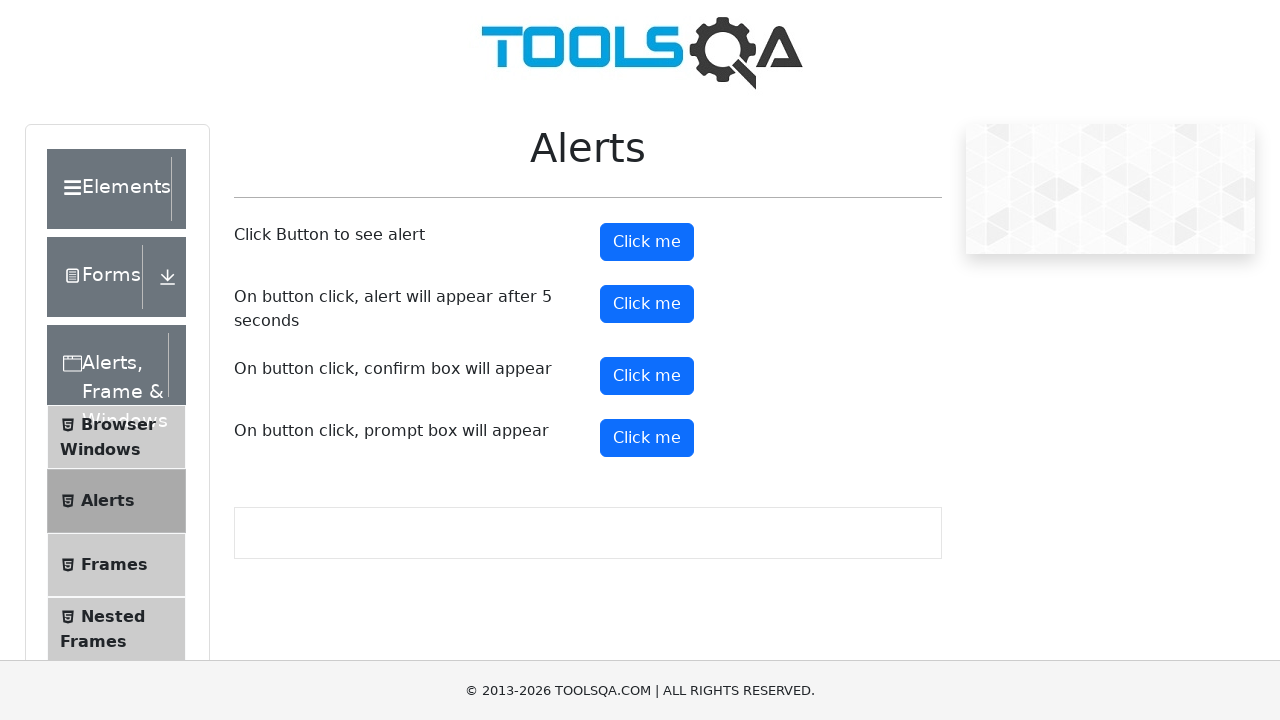

Clicked confirm button to trigger confirm dialog at (647, 376) on #confirmButton
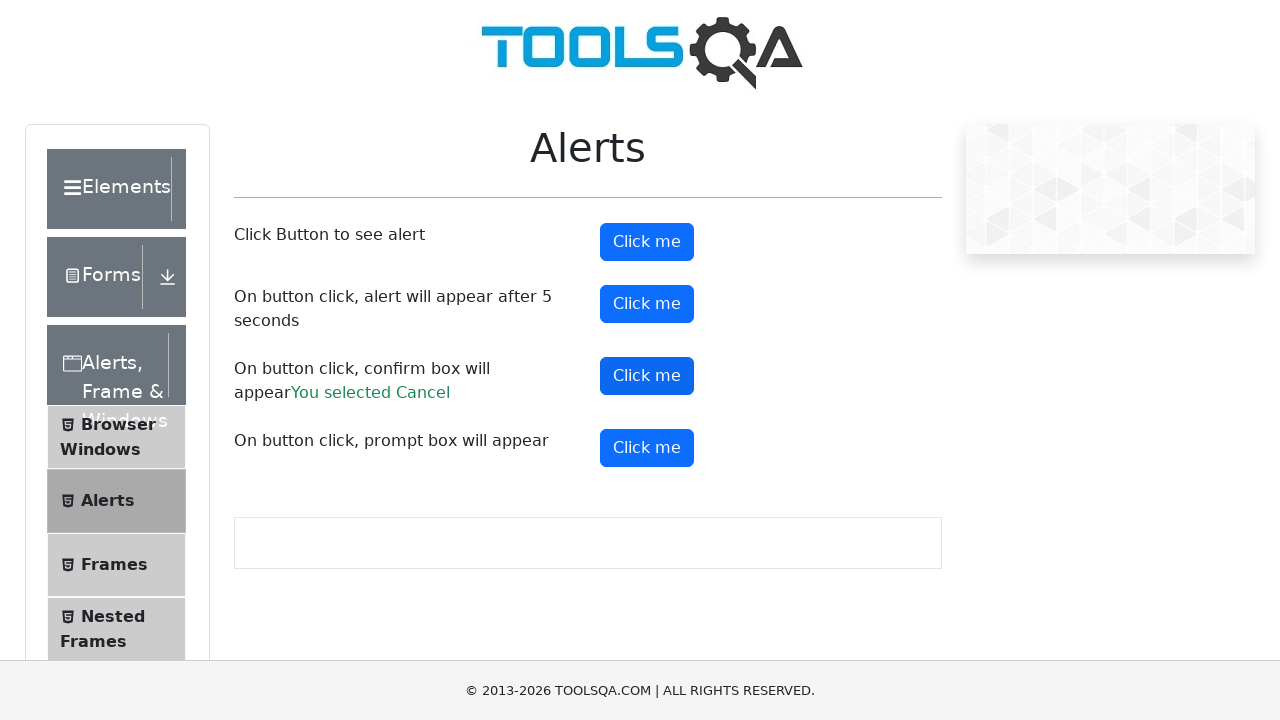

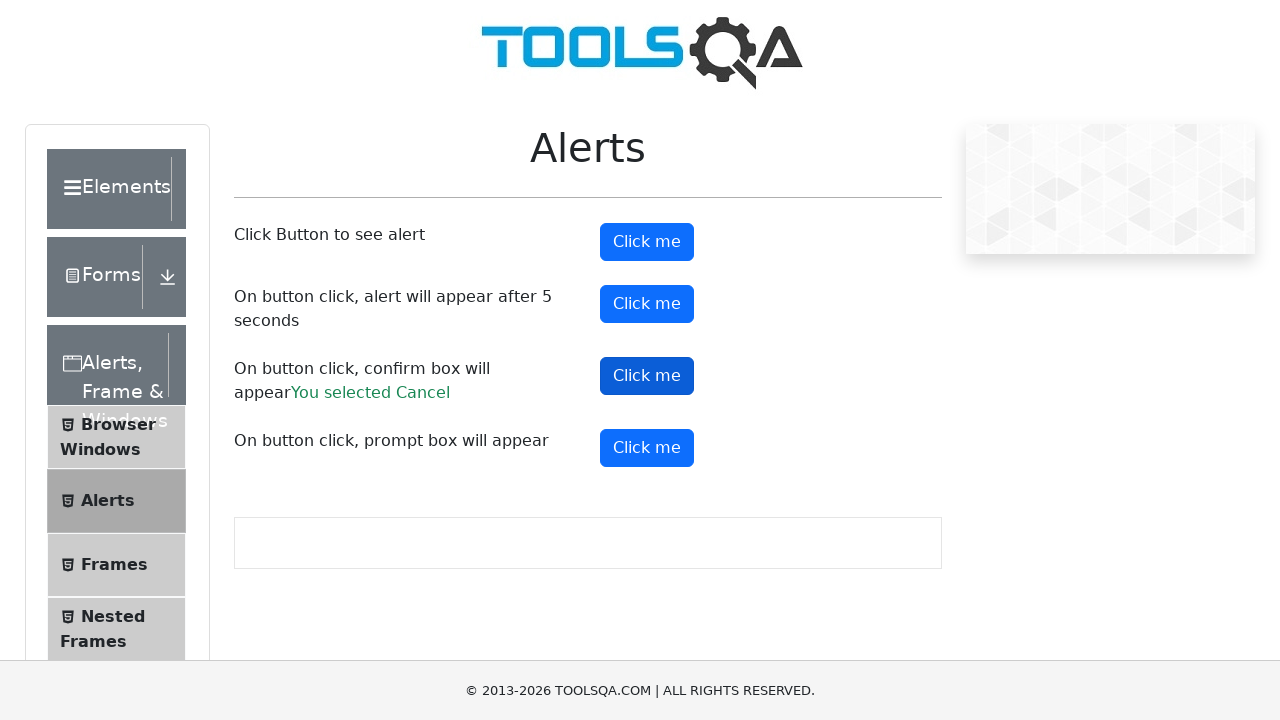